Navigates to anhtester.com homepage and clicks the Login button to open the login page

Starting URL: https://anhtester.com/

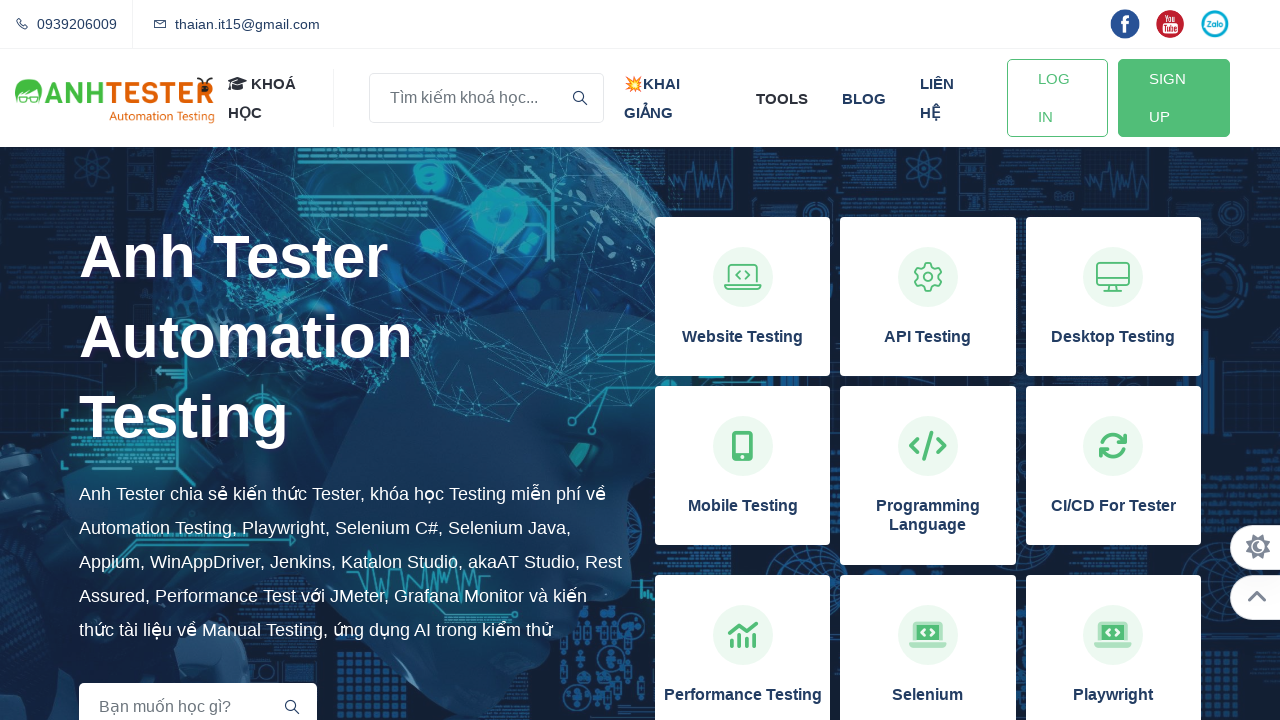

Navigated to anhtester.com homepage
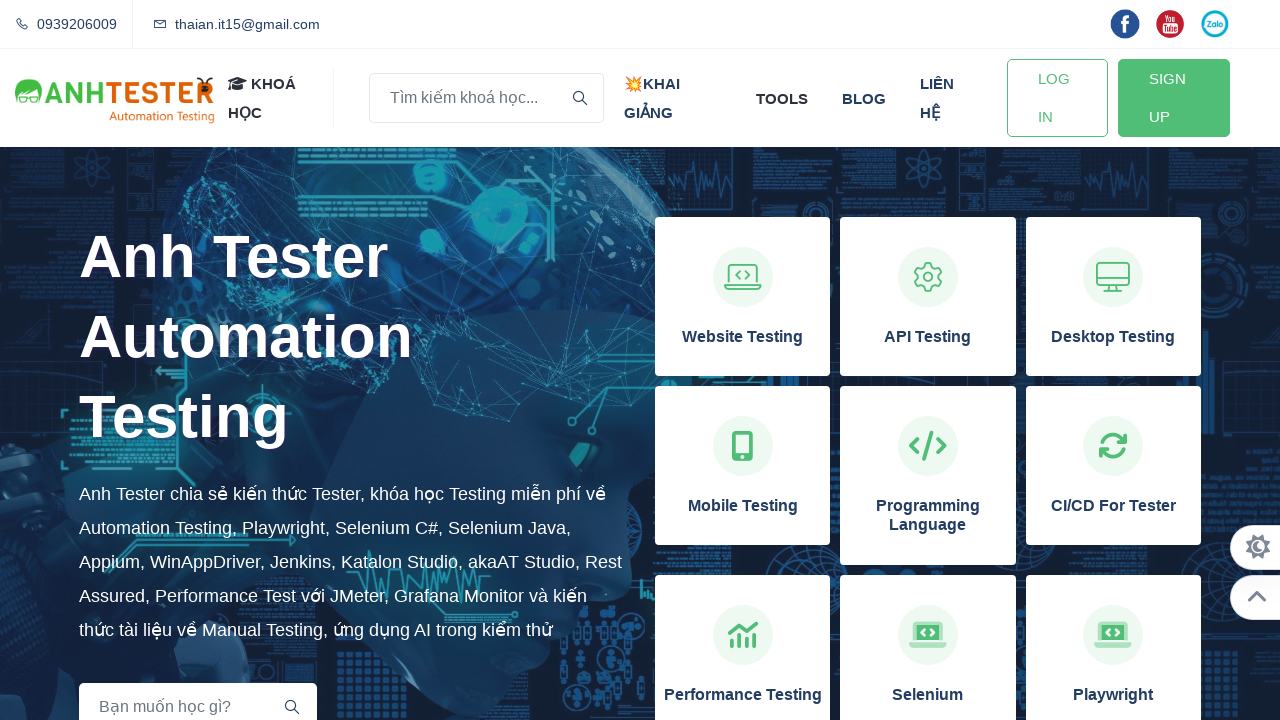

Clicked the Login button to open the login page at (1057, 98) on a#btn-login
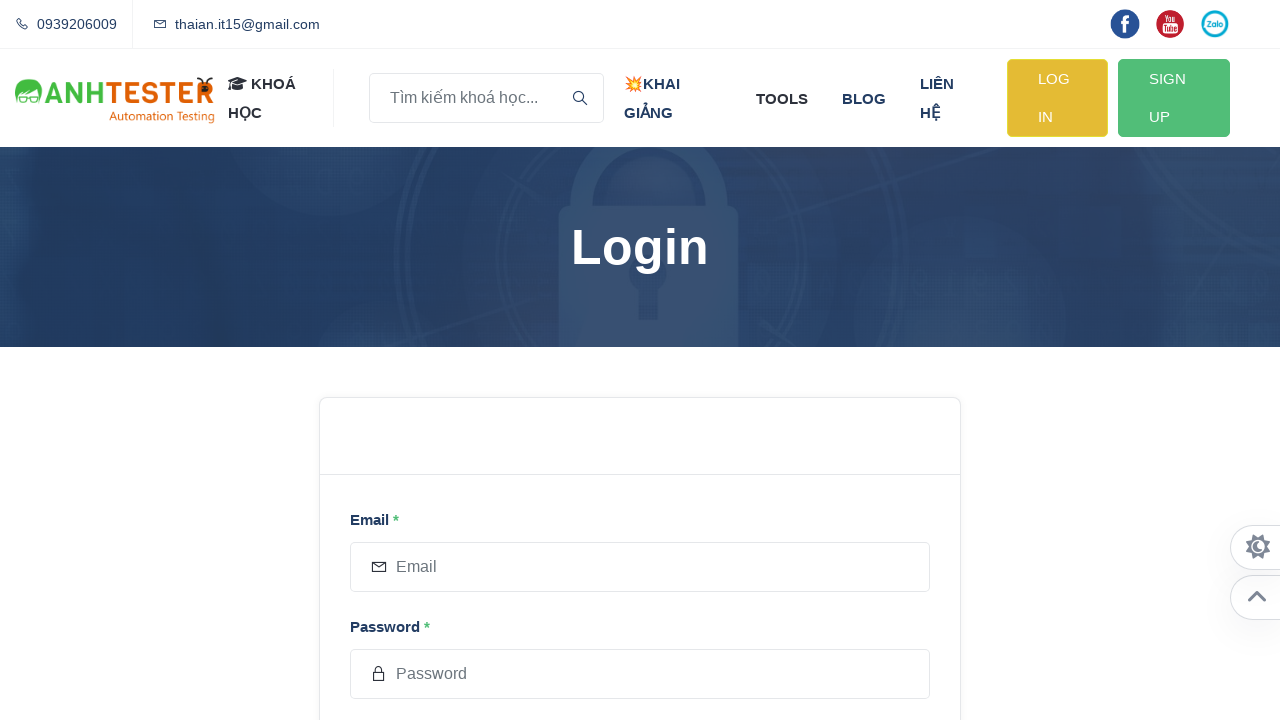

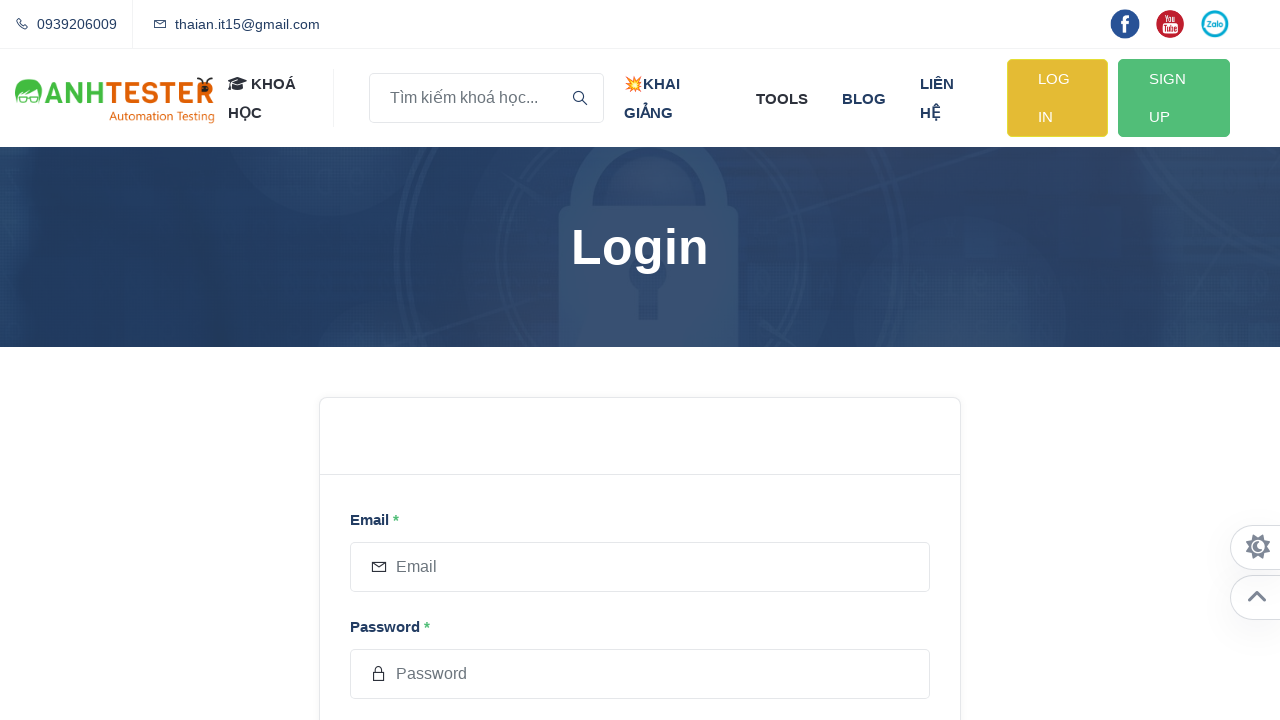